Tests interaction with GitLab page by clicking on "Get free trial" link and filling out first name and last name fields on the registration form

Starting URL: https://gitlab.com/

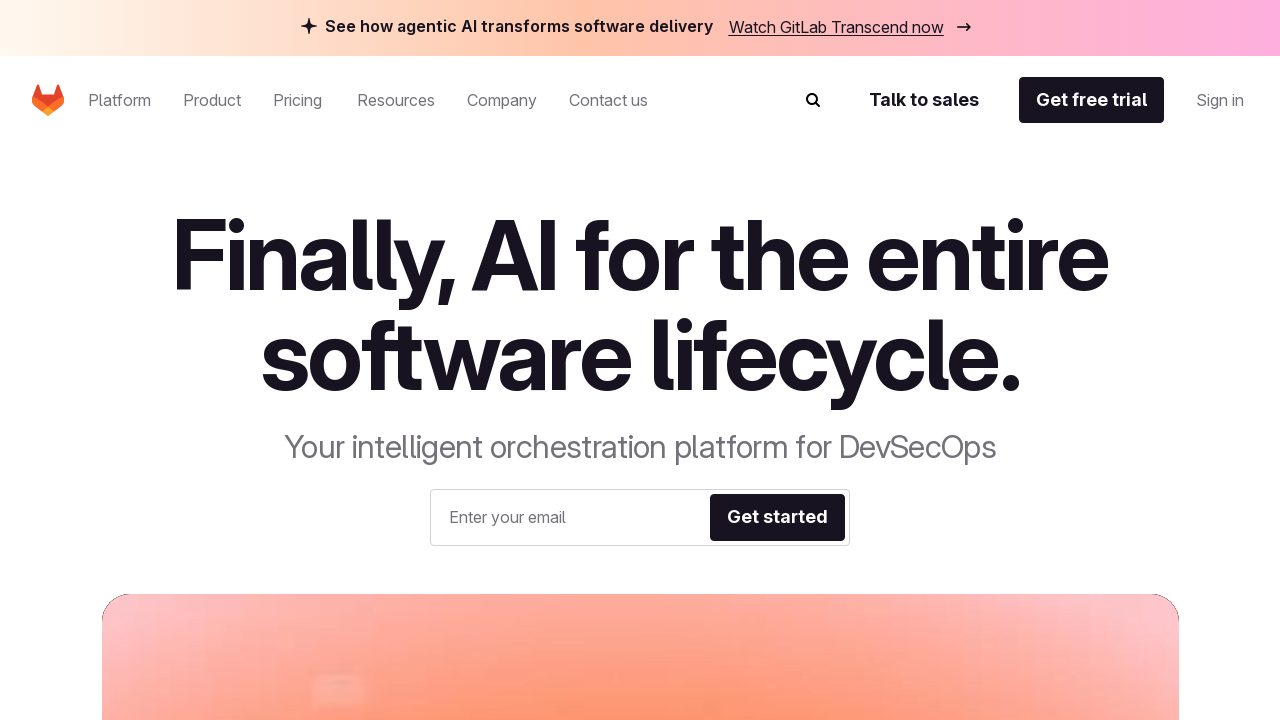

Clicked on 'Get free trial' link in navigation at (1092, 100) on #be-navigation-desktop >> internal:role=link[name="Get free trial"i]
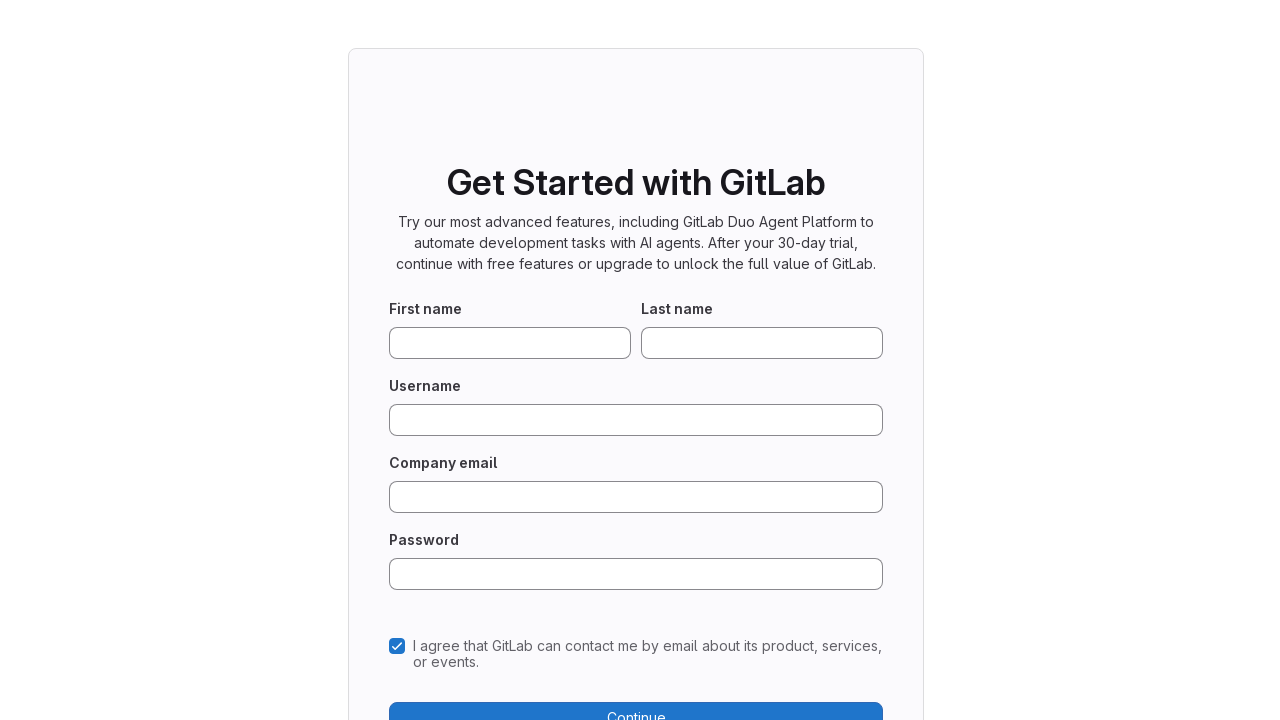

Filled first name field with 'John' on [data-testid="new-user-first-name-field"]
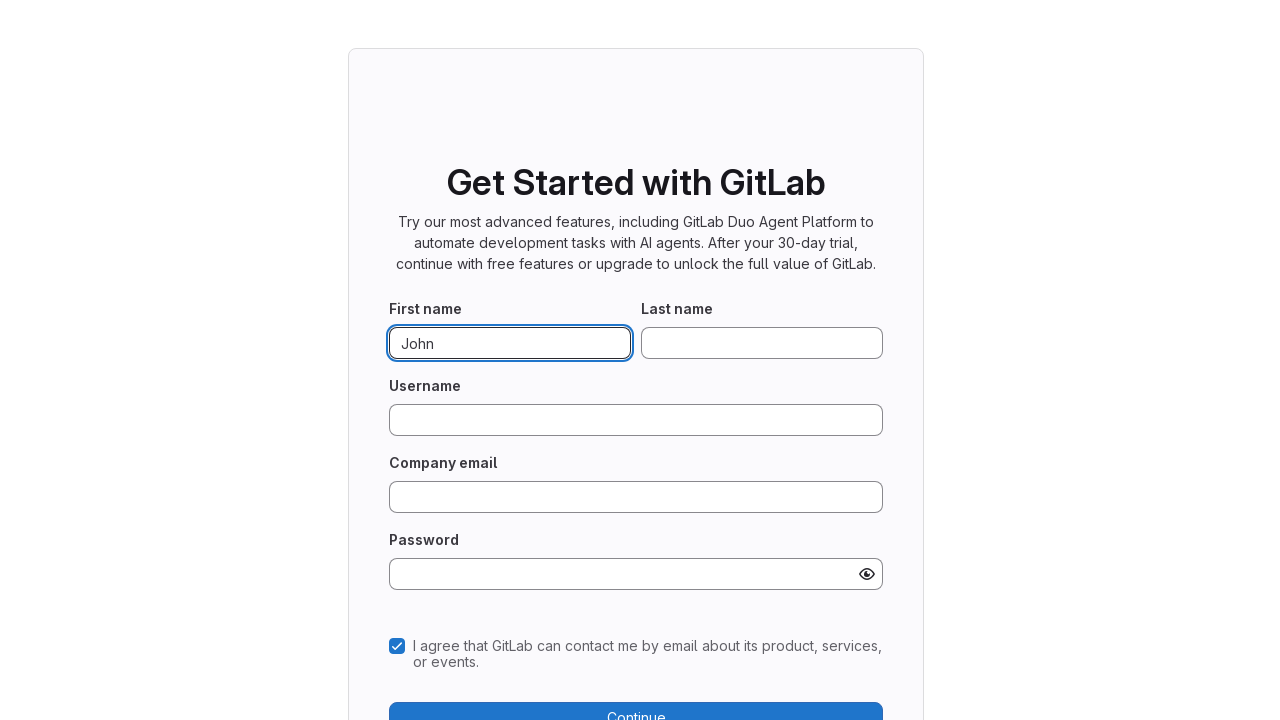

Filled last name field with 'Doe' on [data-testid="new-user-last-name-field"]
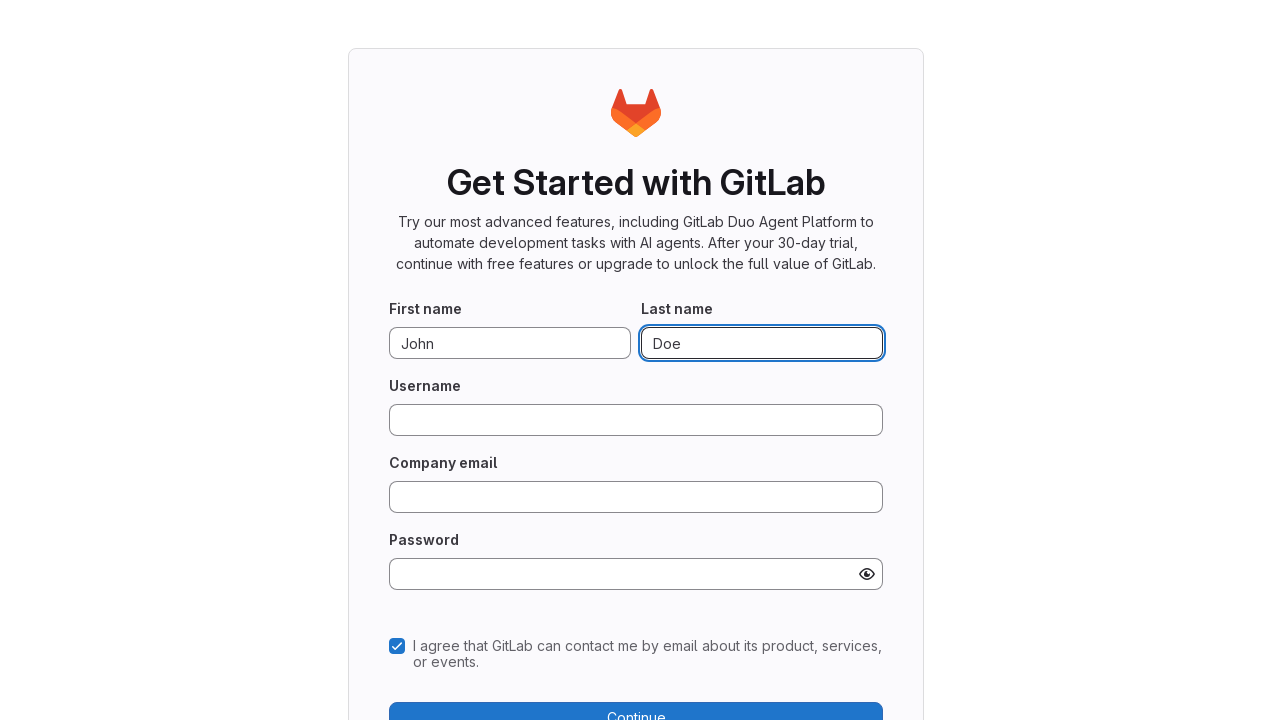

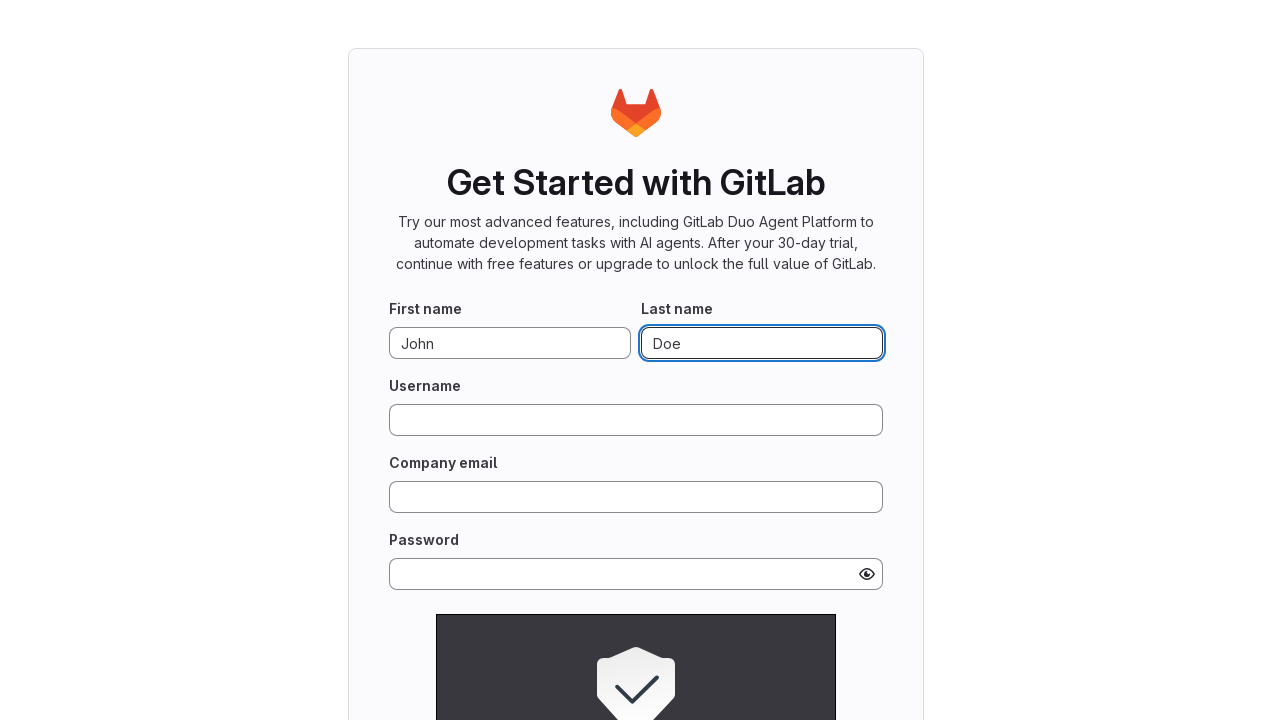